Tests right-click context menu functionality by right-clicking on an element and selecting the "Copy" option from the context menu

Starting URL: http://swisnl.github.io/jQuery-contextMenu/demo.html

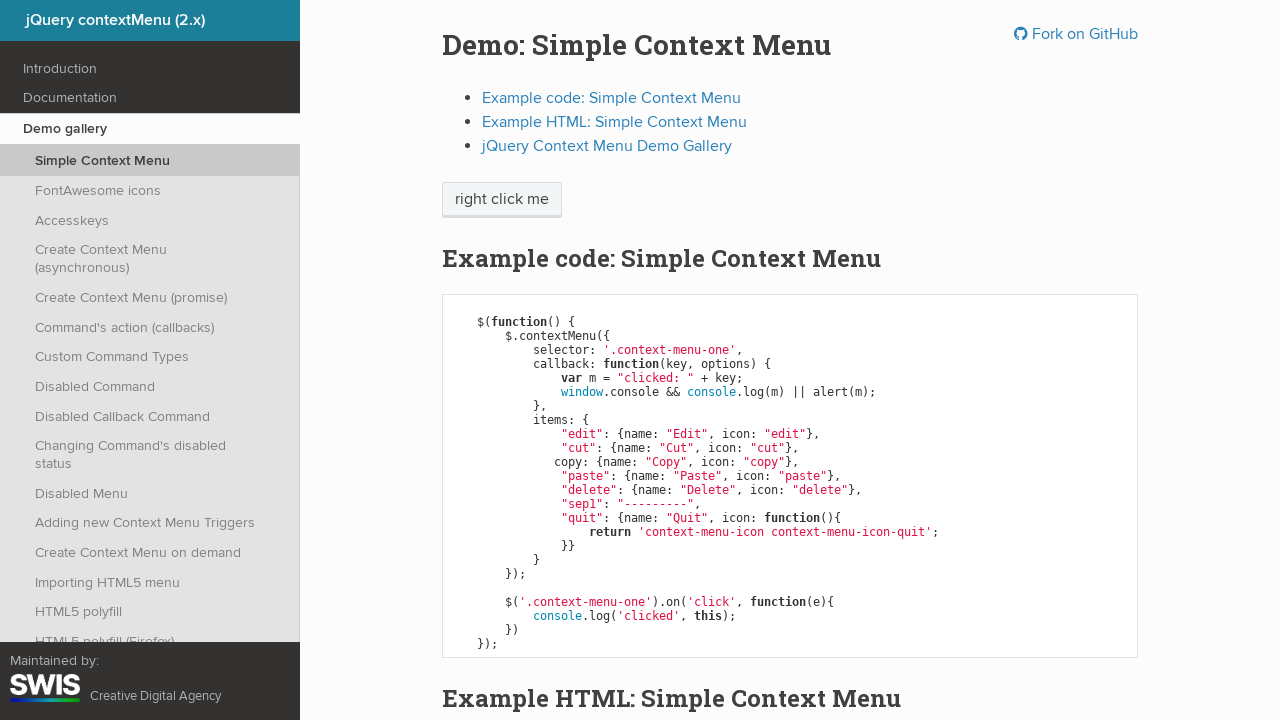

Located the 'right click me' element
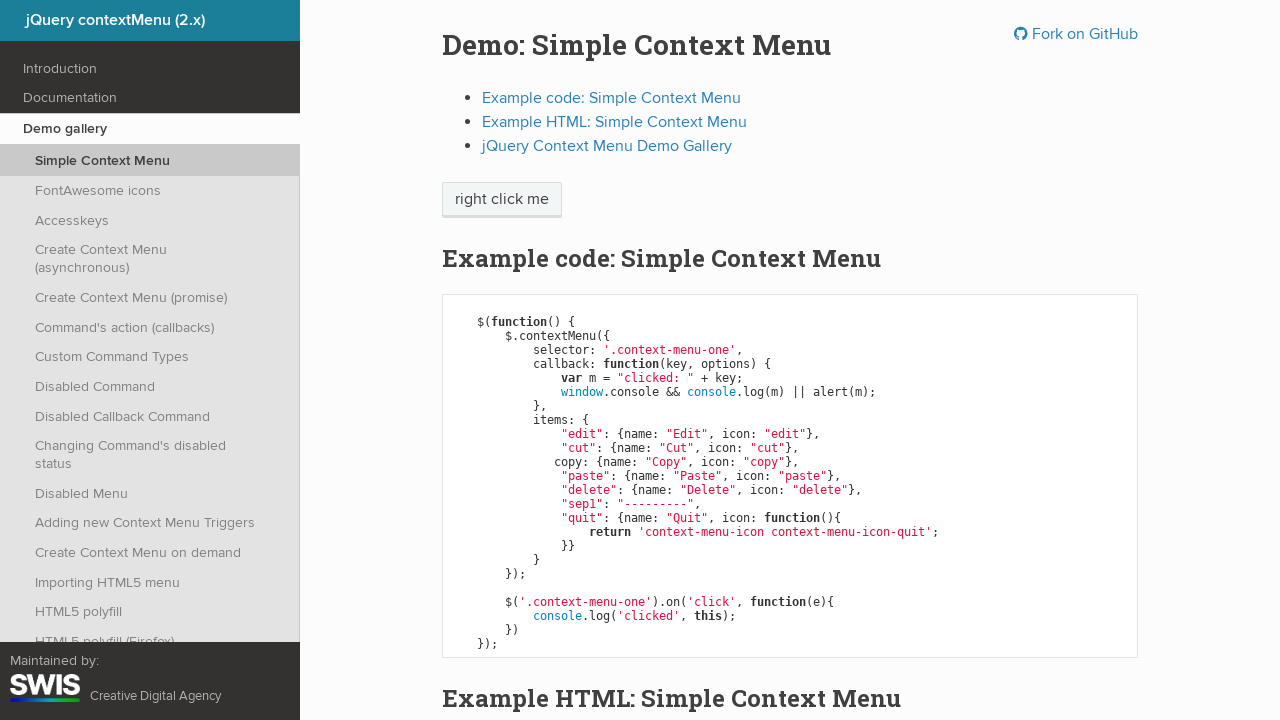

Right-clicked on the element to open context menu at (502, 200) on xpath=//span[text()='right click me']
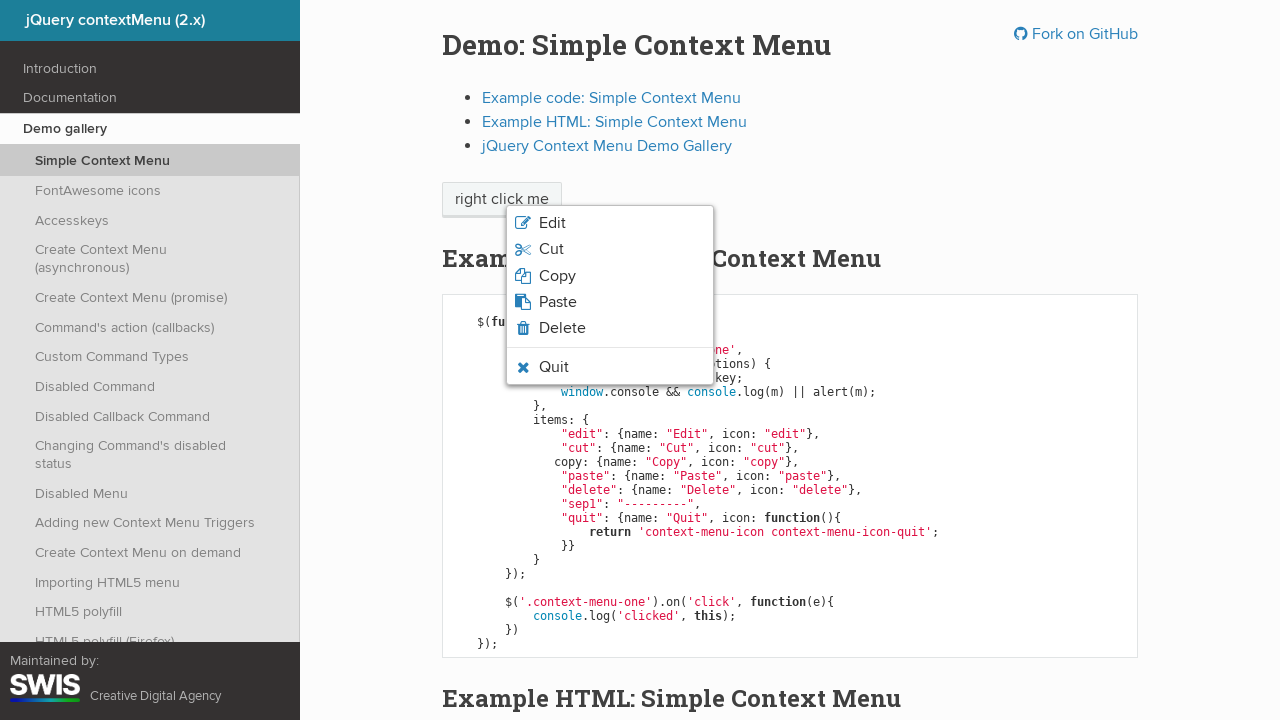

Clicked on the 'Copy' option from the context menu at (557, 276) on xpath=//ul[contains(@class,'context-menu-root')]/li/span[text()='Copy']
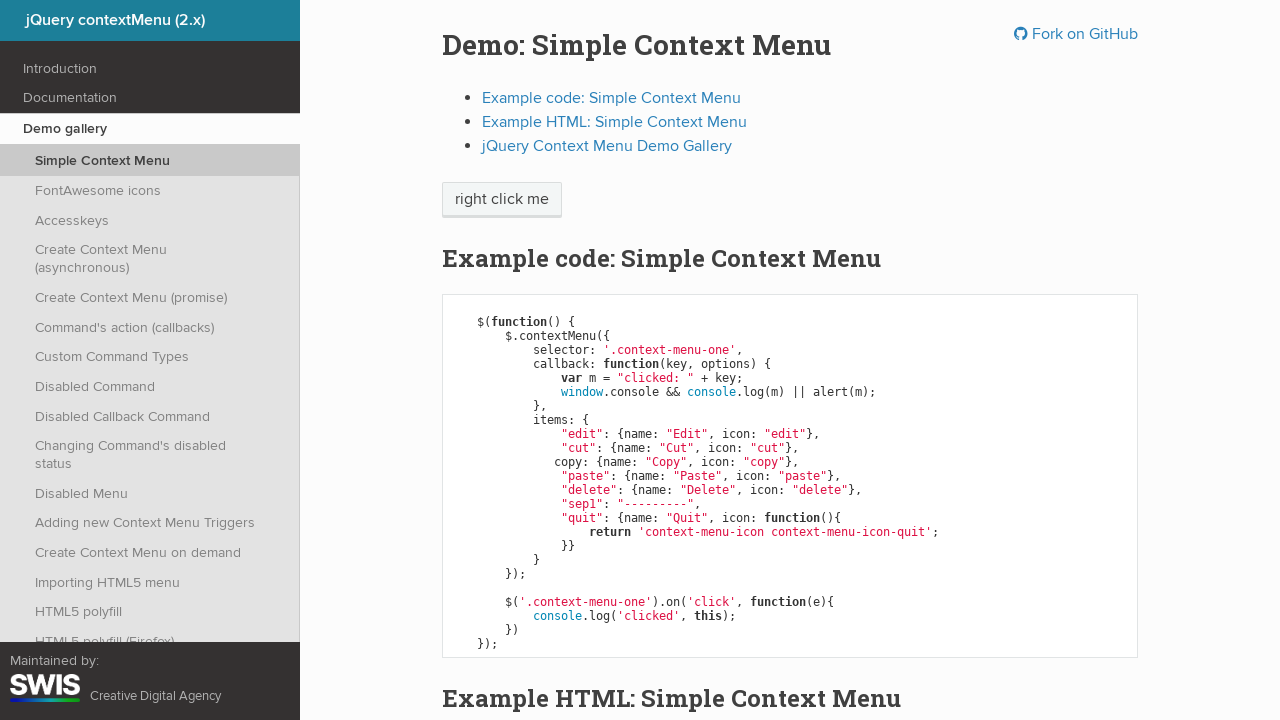

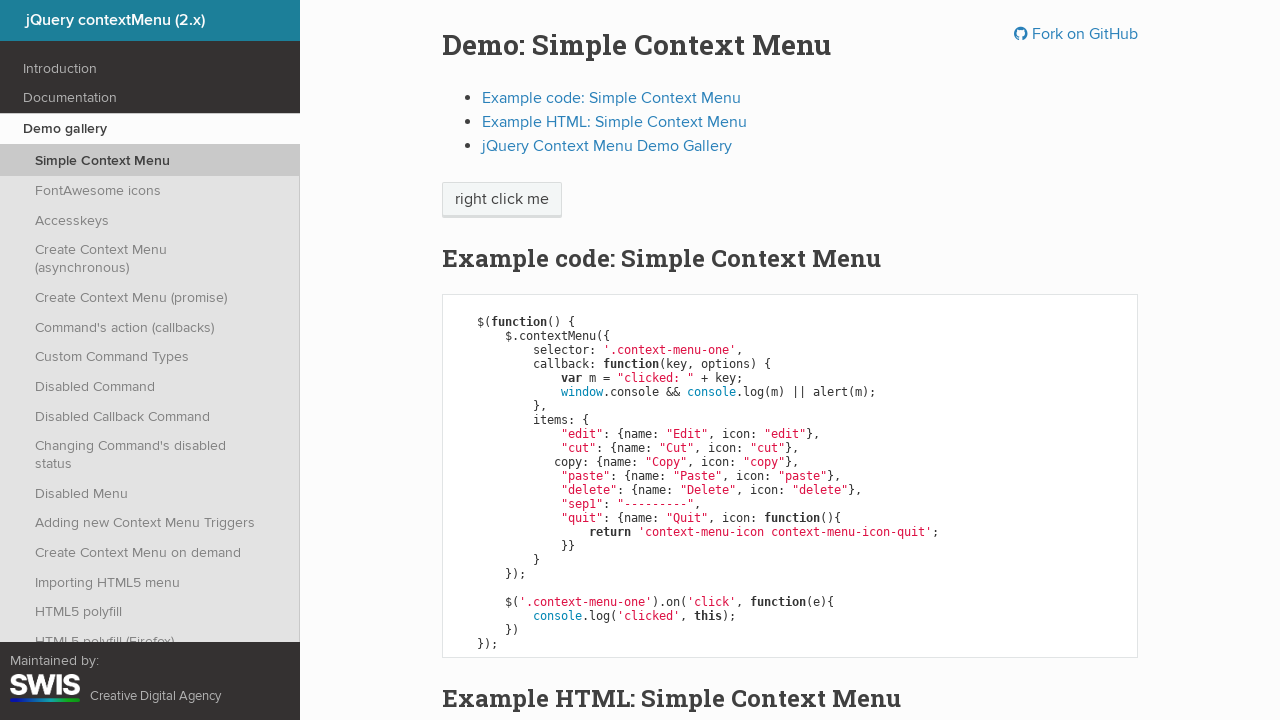